Tests browser window manipulation by resizing, repositioning, maximizing, and minimizing the window

Starting URL: https://github.com/mozilla/geckodriver/releases

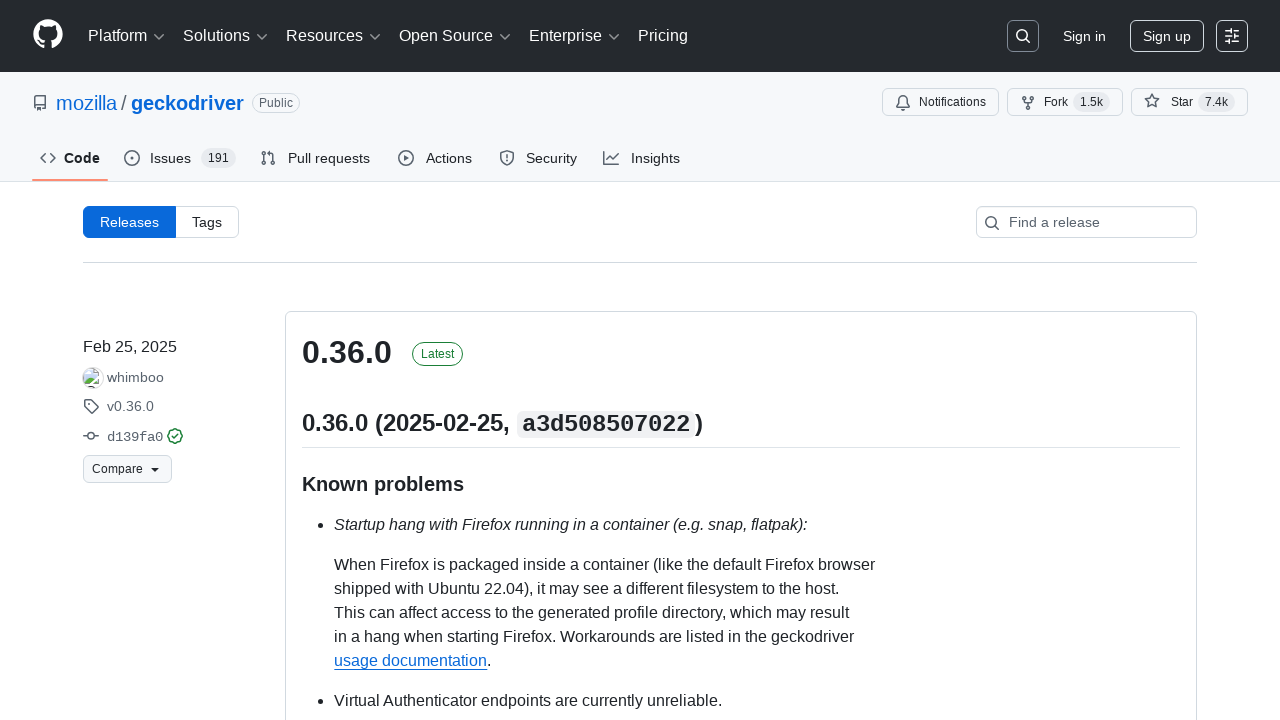

Maximized window to 1920x1080
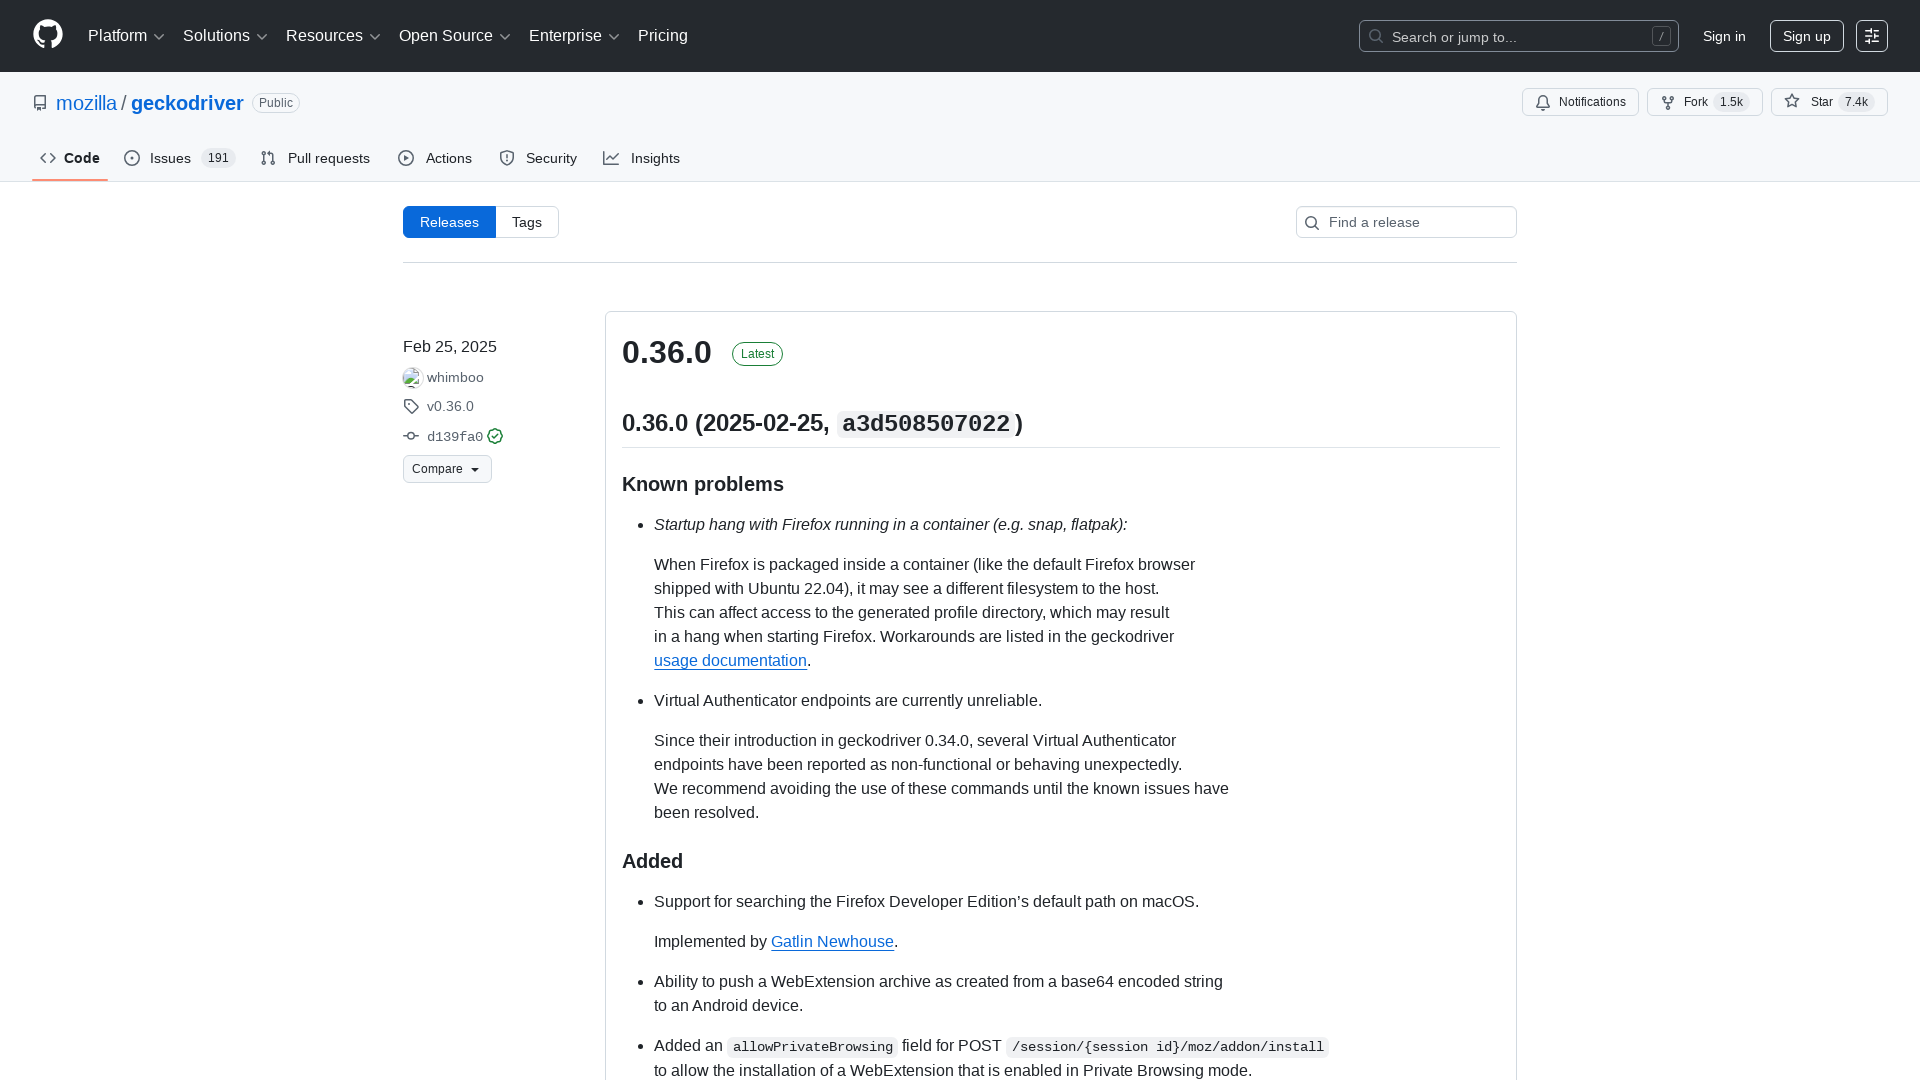

Minimized window simulation by resizing to 100x100
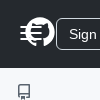

Set custom window size to 100x560
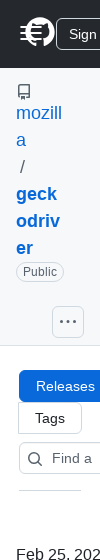

Set custom window size to 800x600
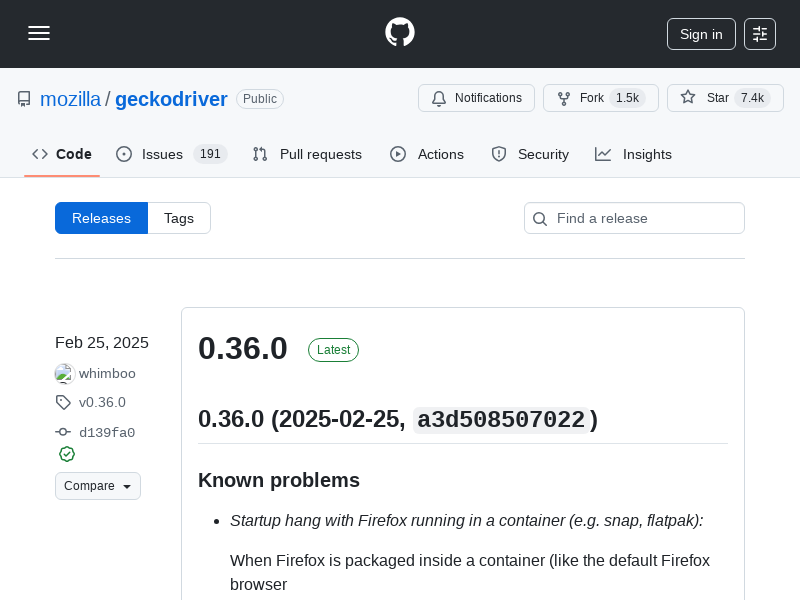

Maximized window again to 1920x1080
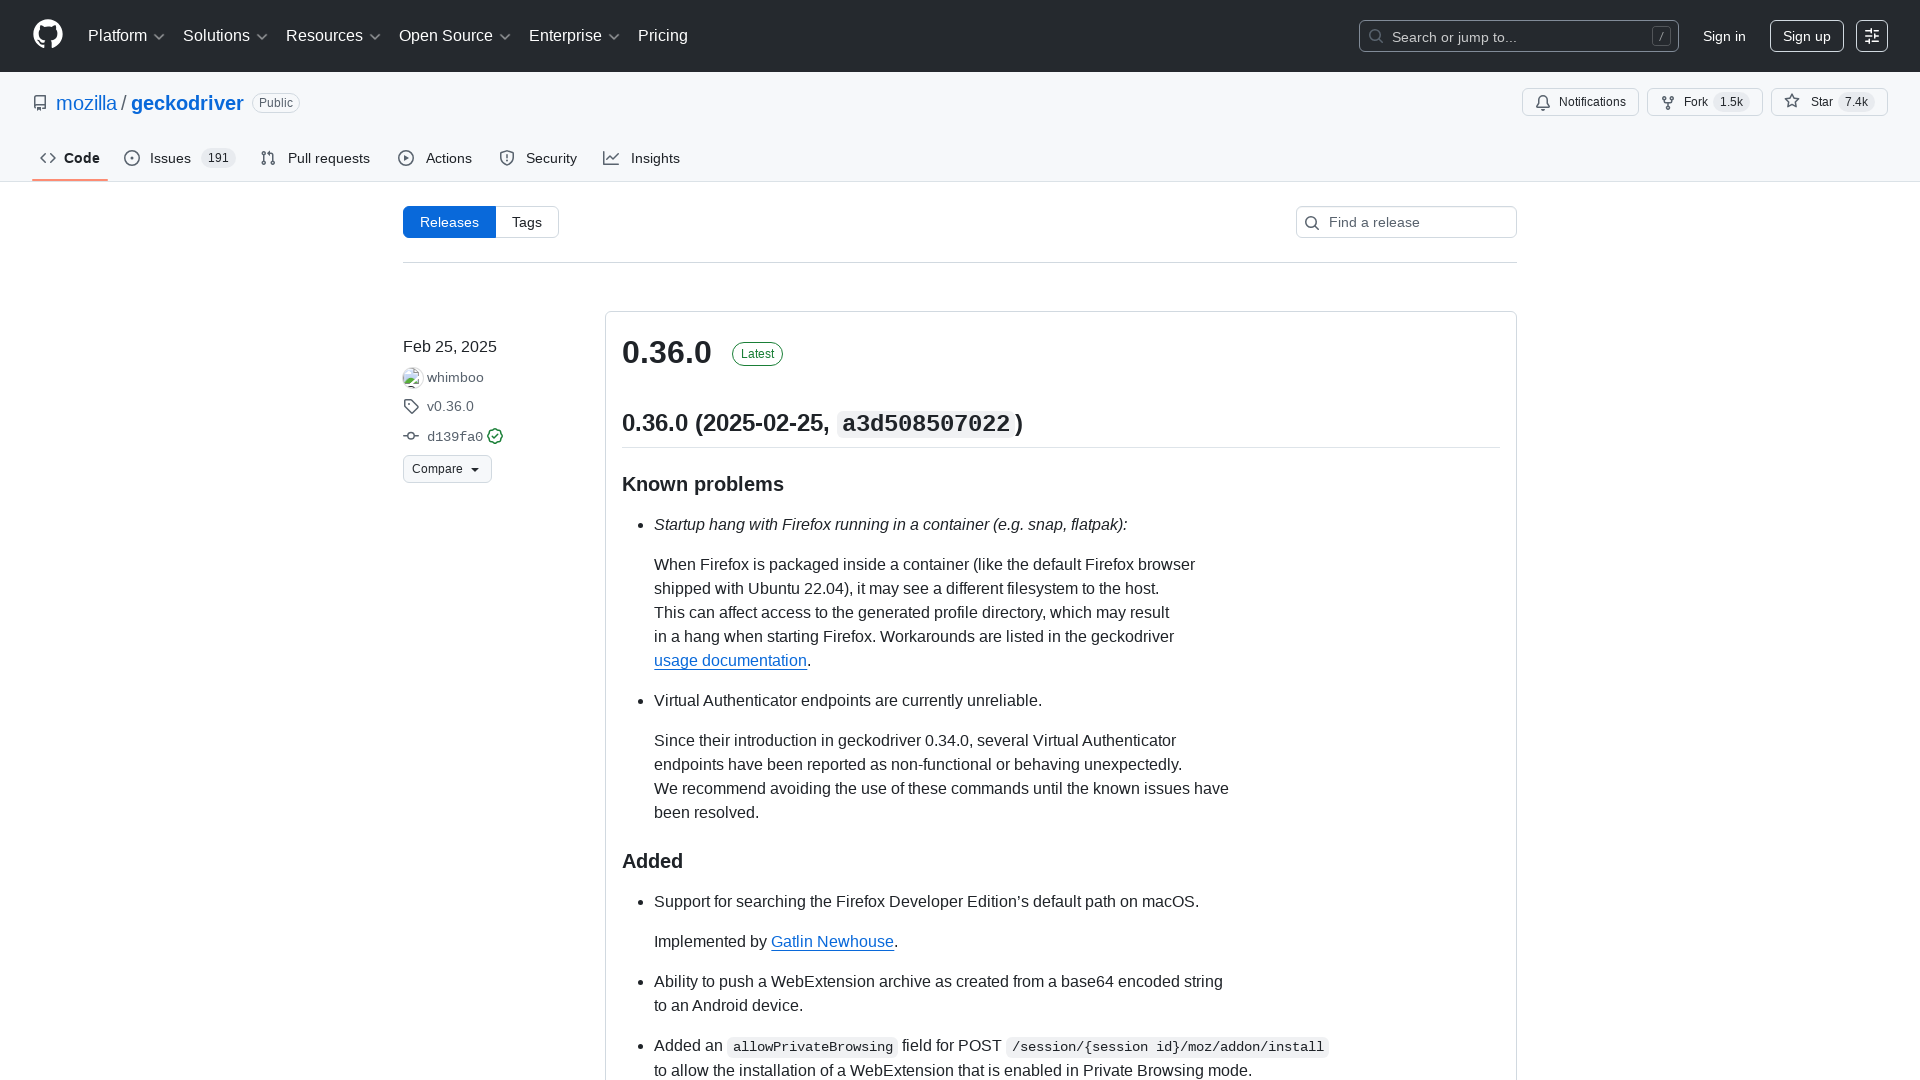

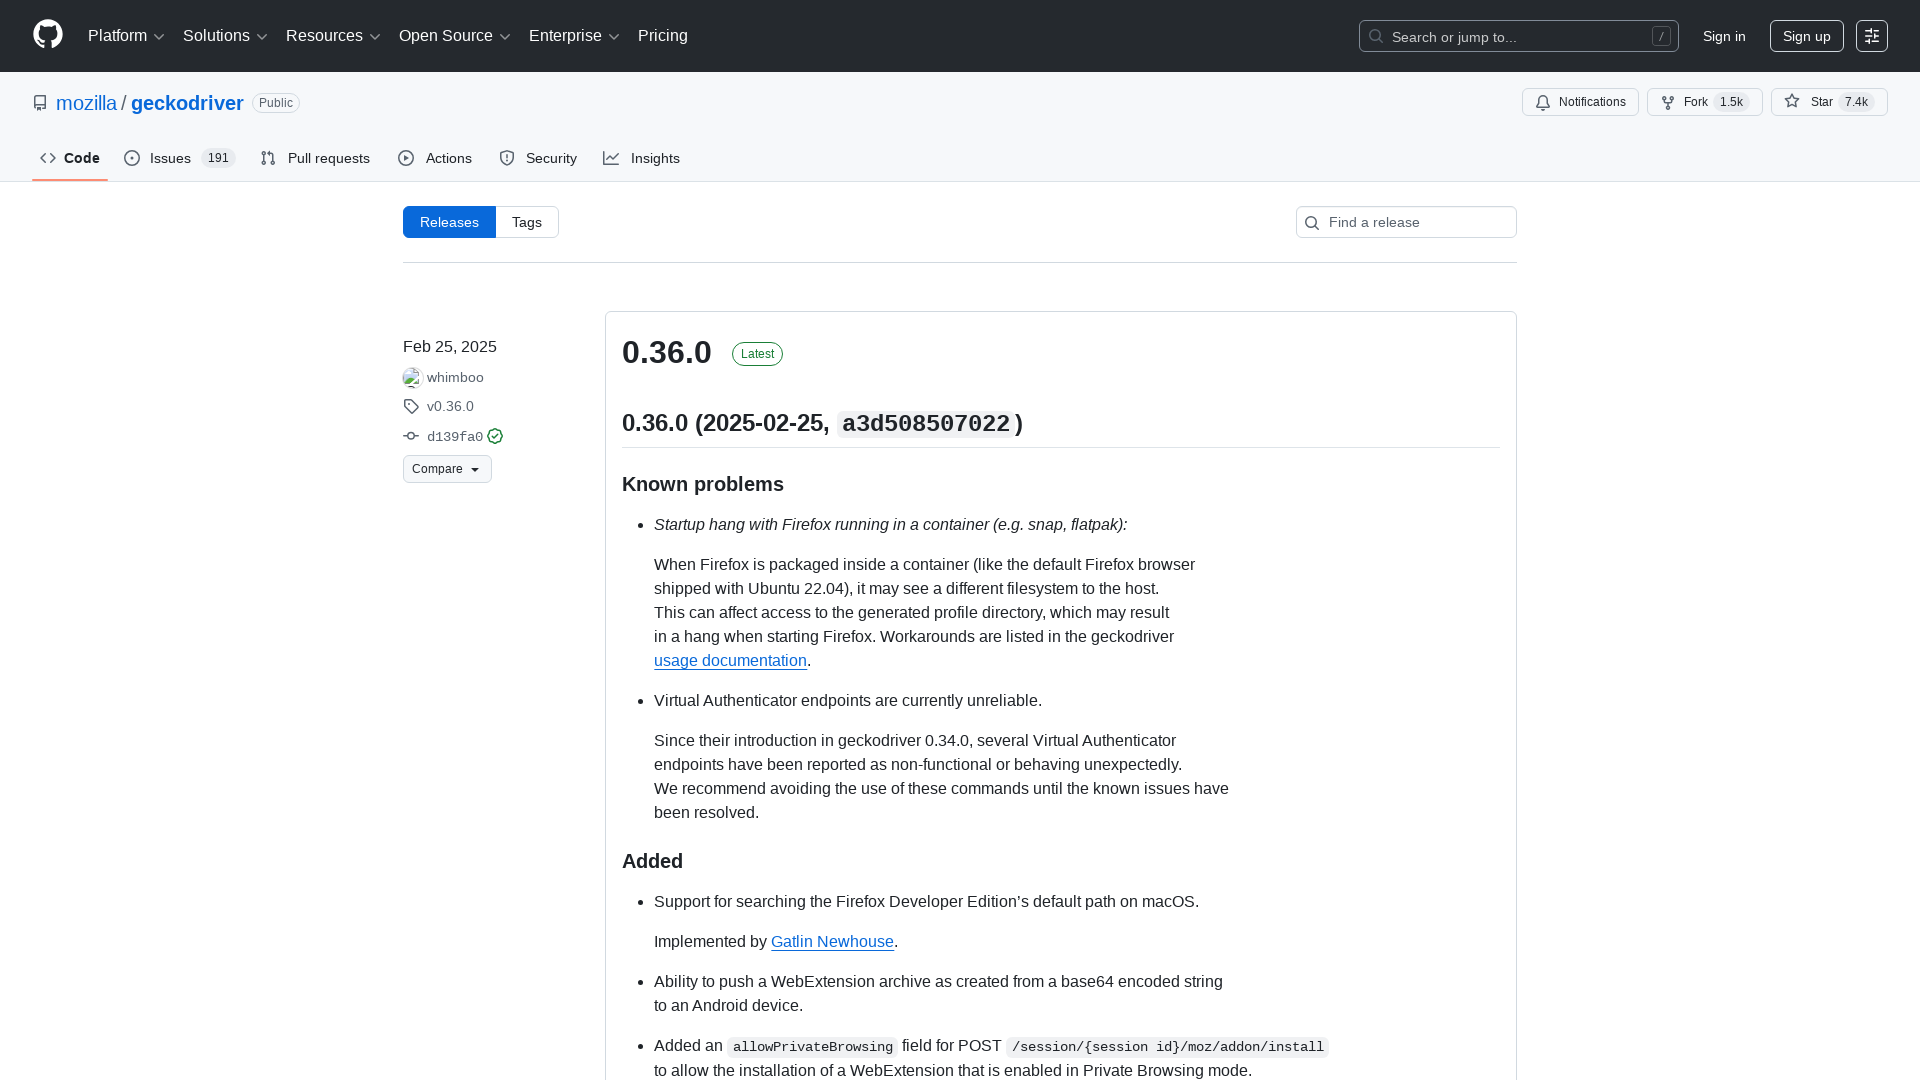